Tests that clicking on the most popular recommended channel on Twitch opens the correct channel page with matching title

Starting URL: https://www.twitch.tv

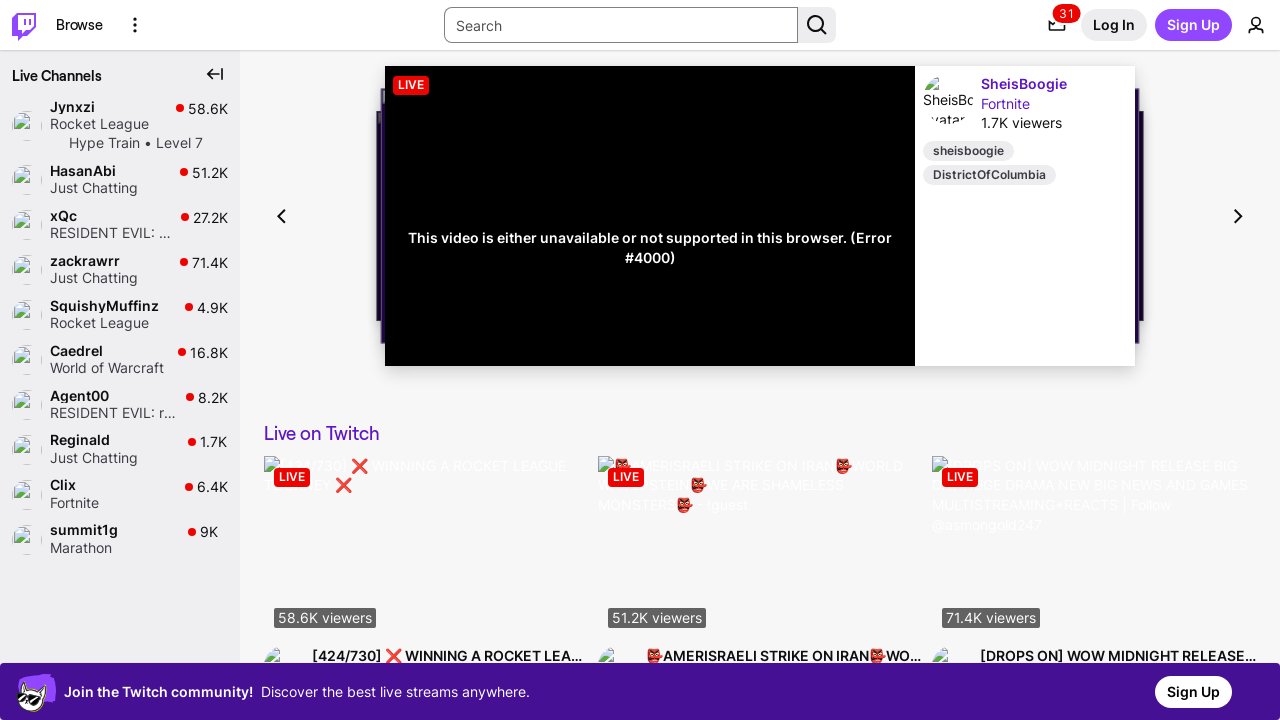

Waited for browse link to confirm page is loaded
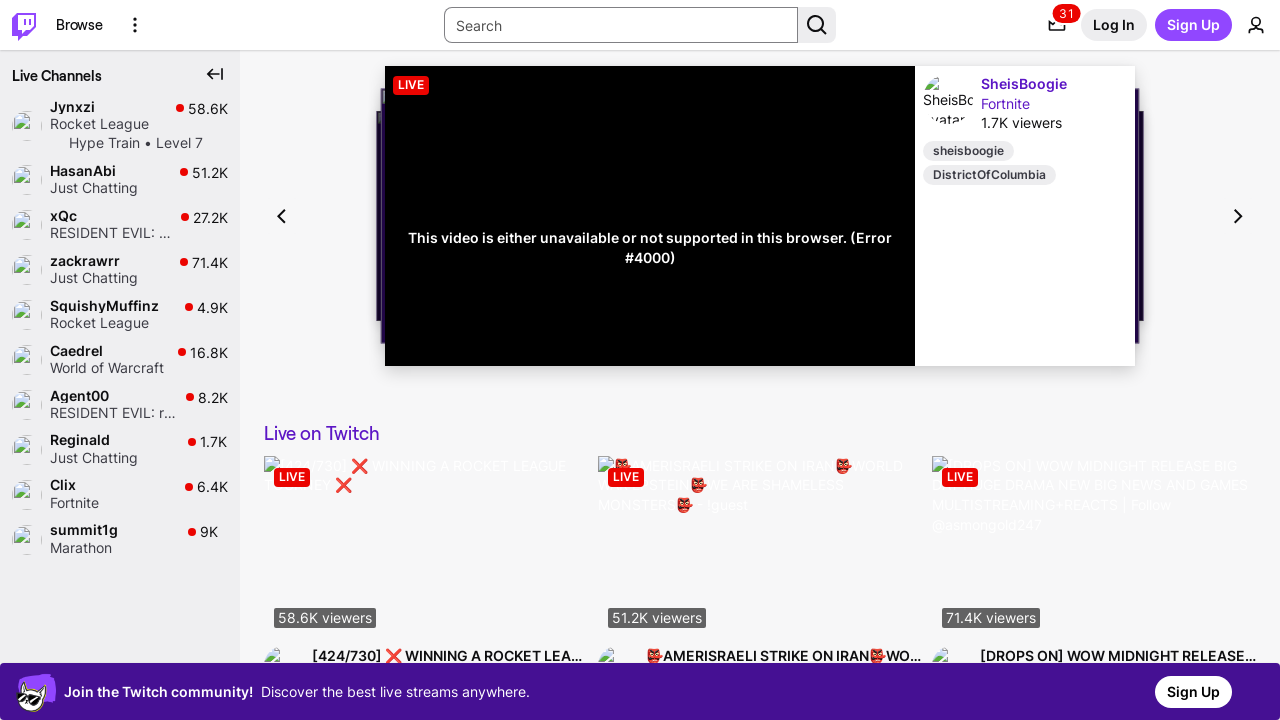

Waited for popular channels list to load
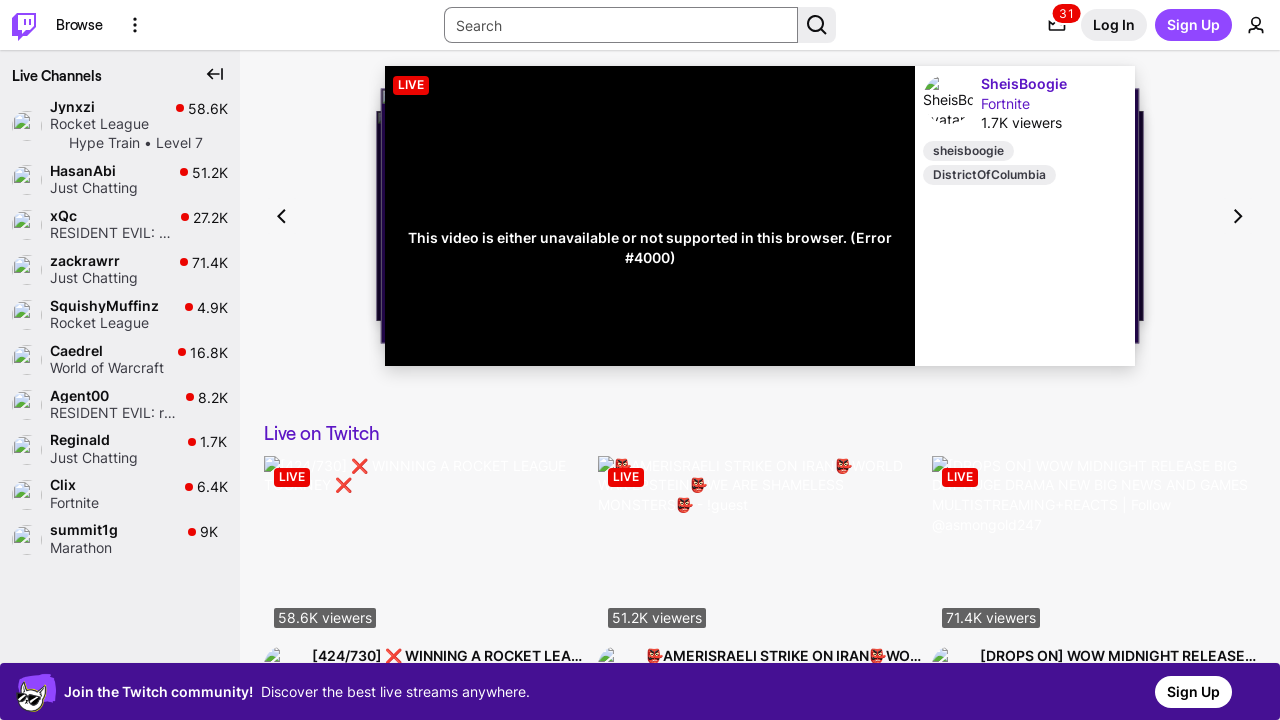

Located all popular channel elements
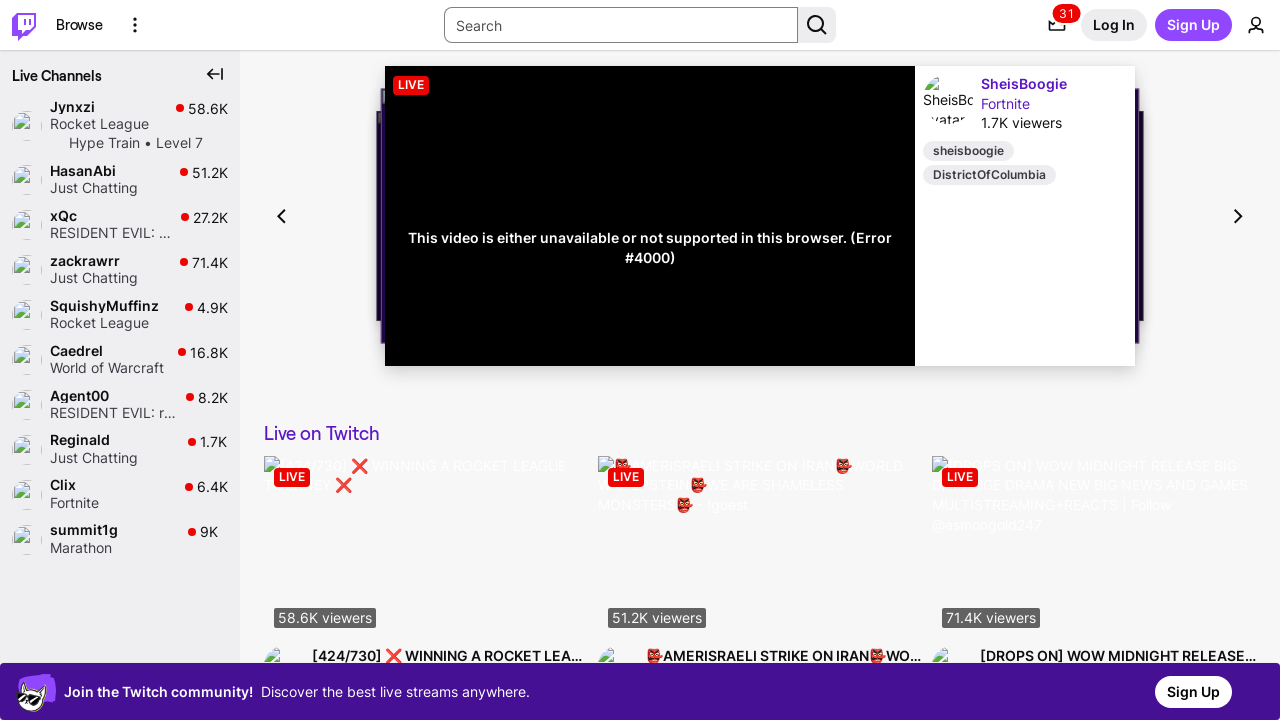

Retrieved most popular channel name: Jynxzi
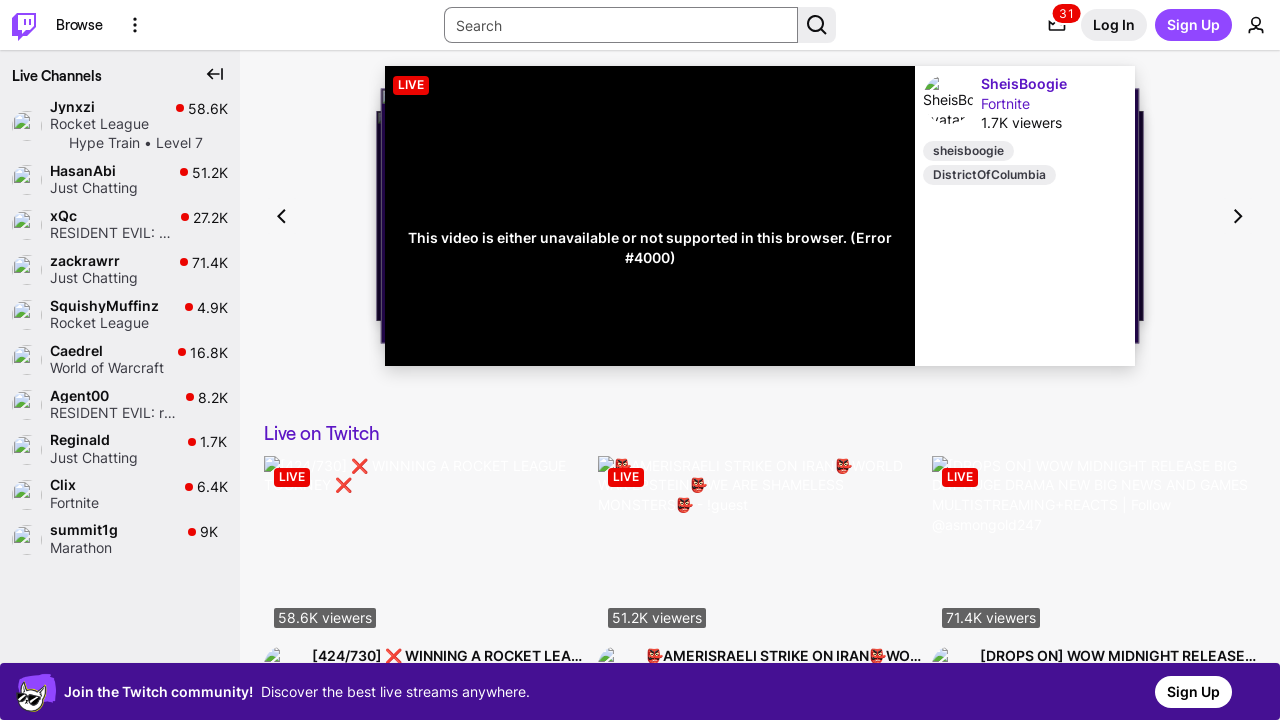

Clicked on the most popular channel at (111, 106) on [data-a-target='side-nav-title'] >> nth=0
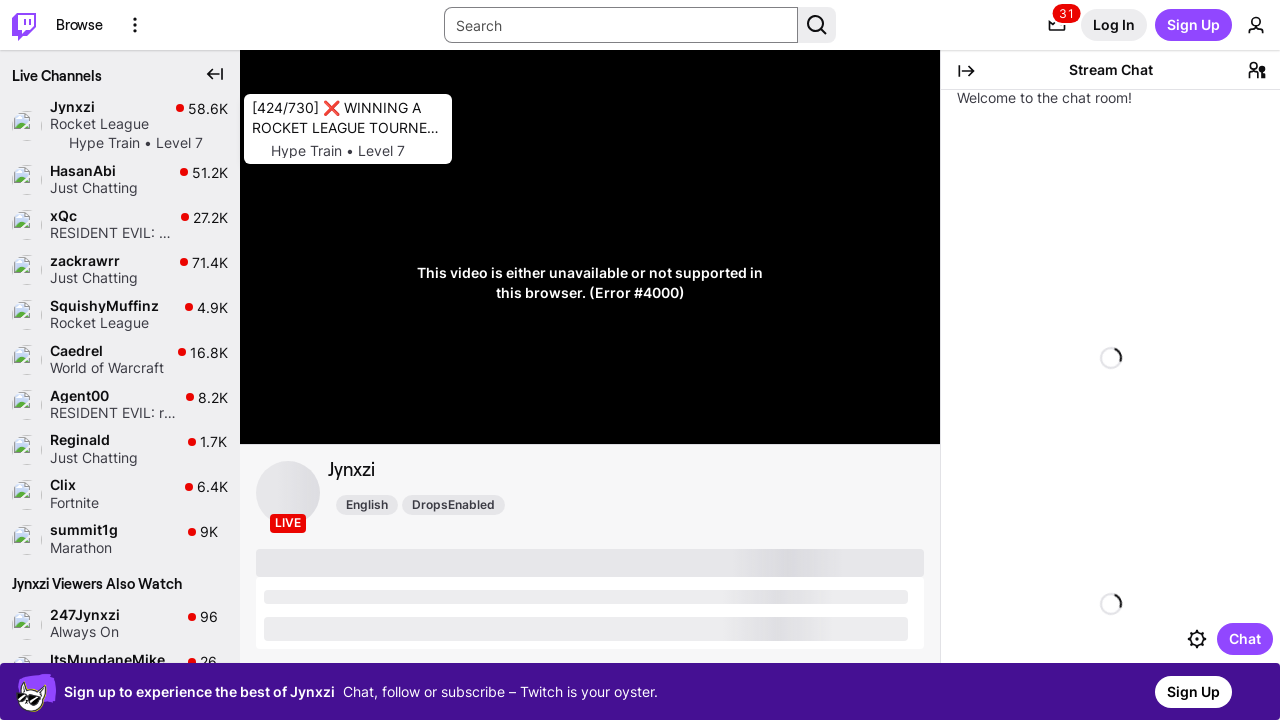

Waited for channel info content to load
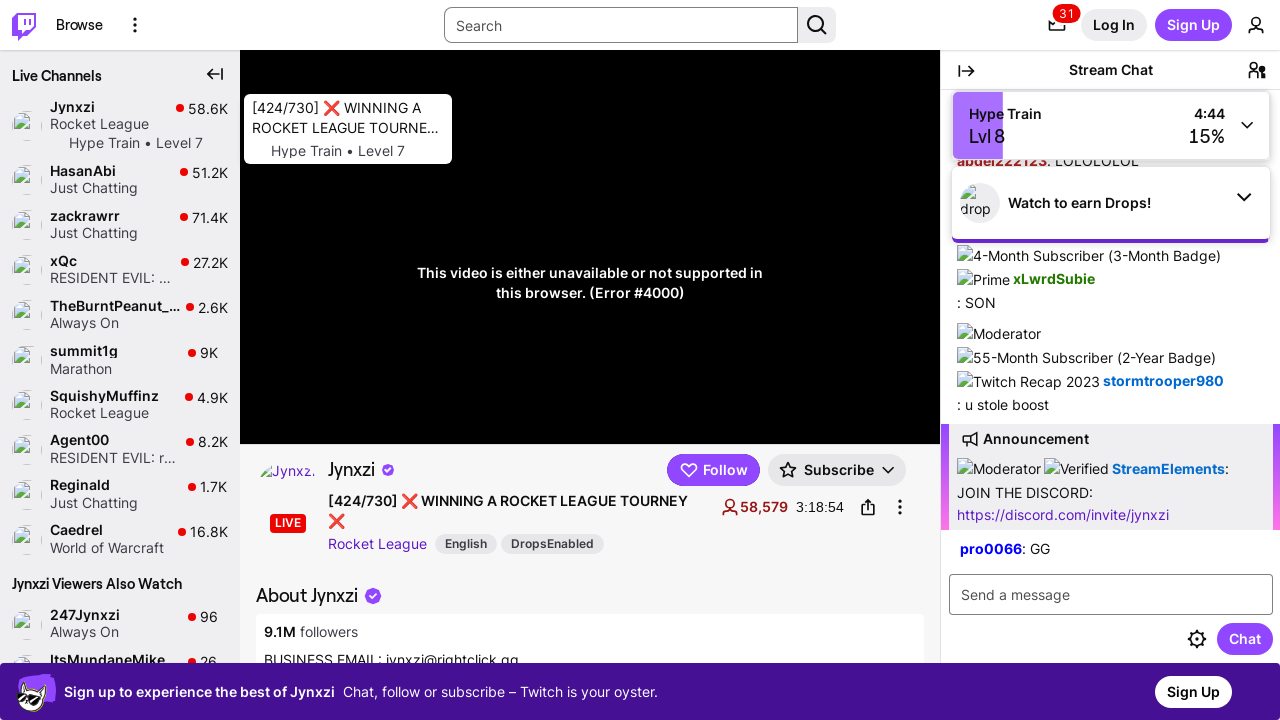

Waited 1000ms for channel page to fully render
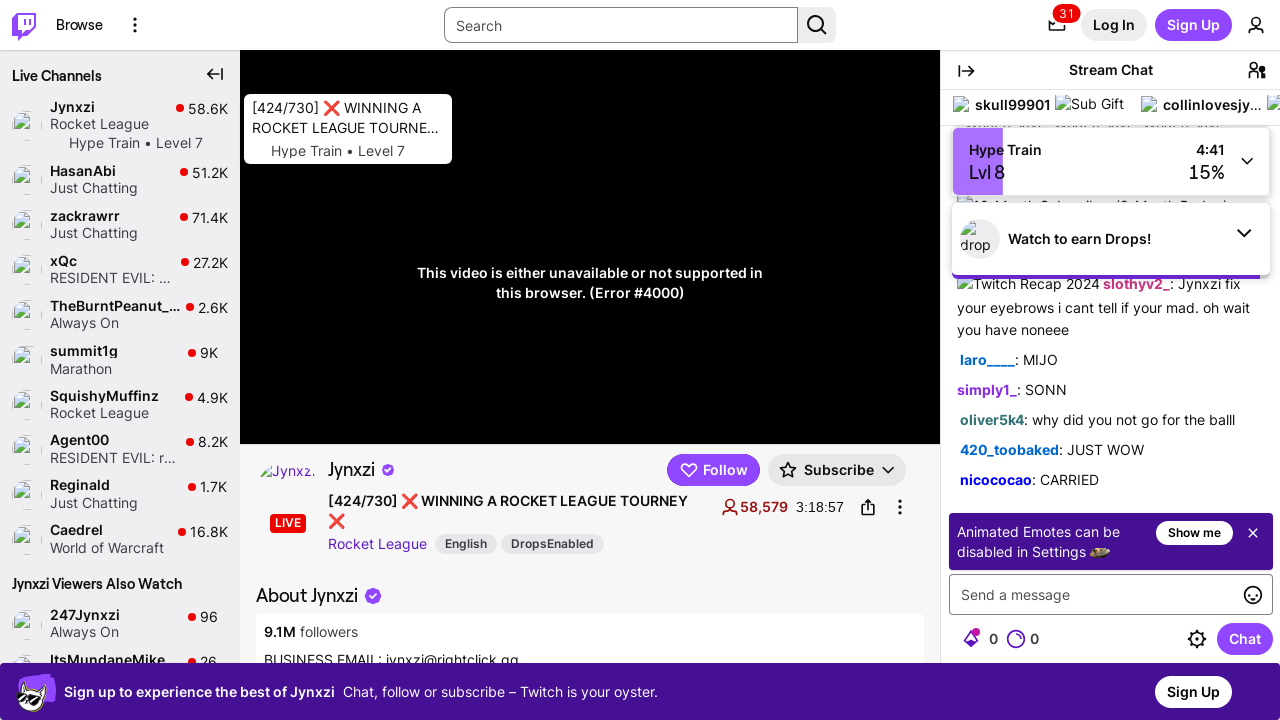

Located channel title element
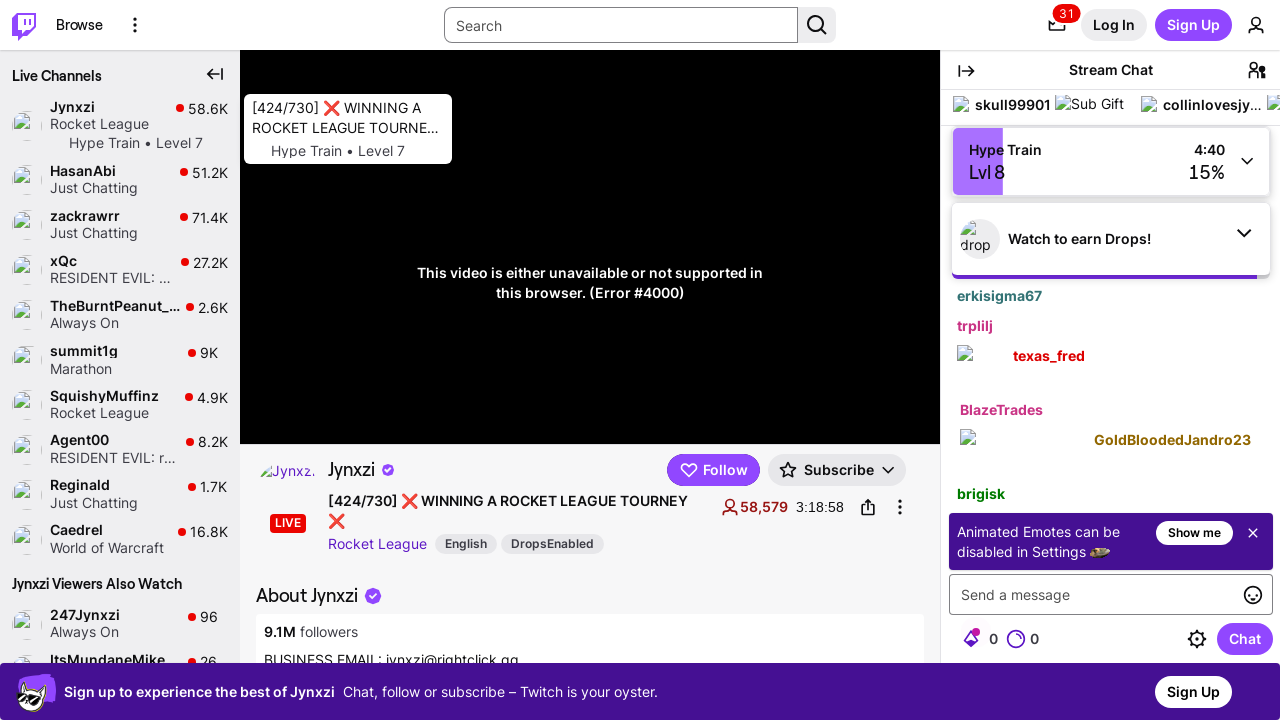

Verified channel title 'Jynxzi' matches clicked channel name 'Jynxzi'
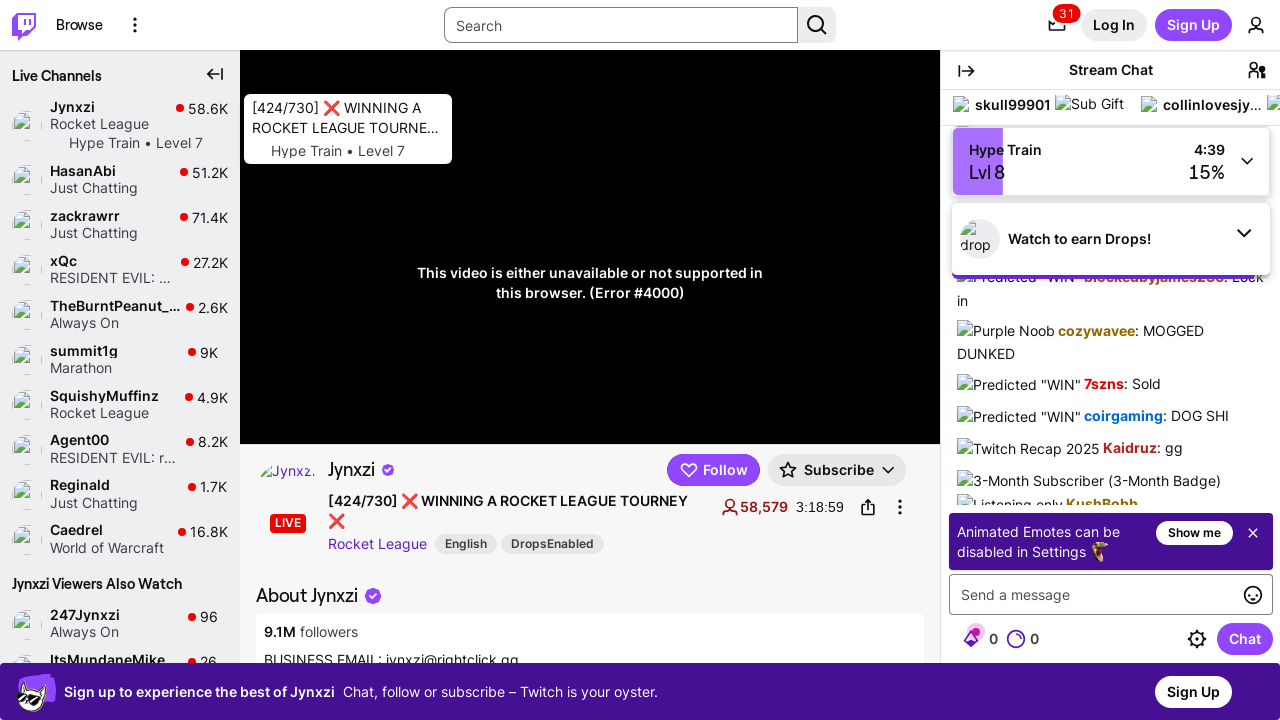

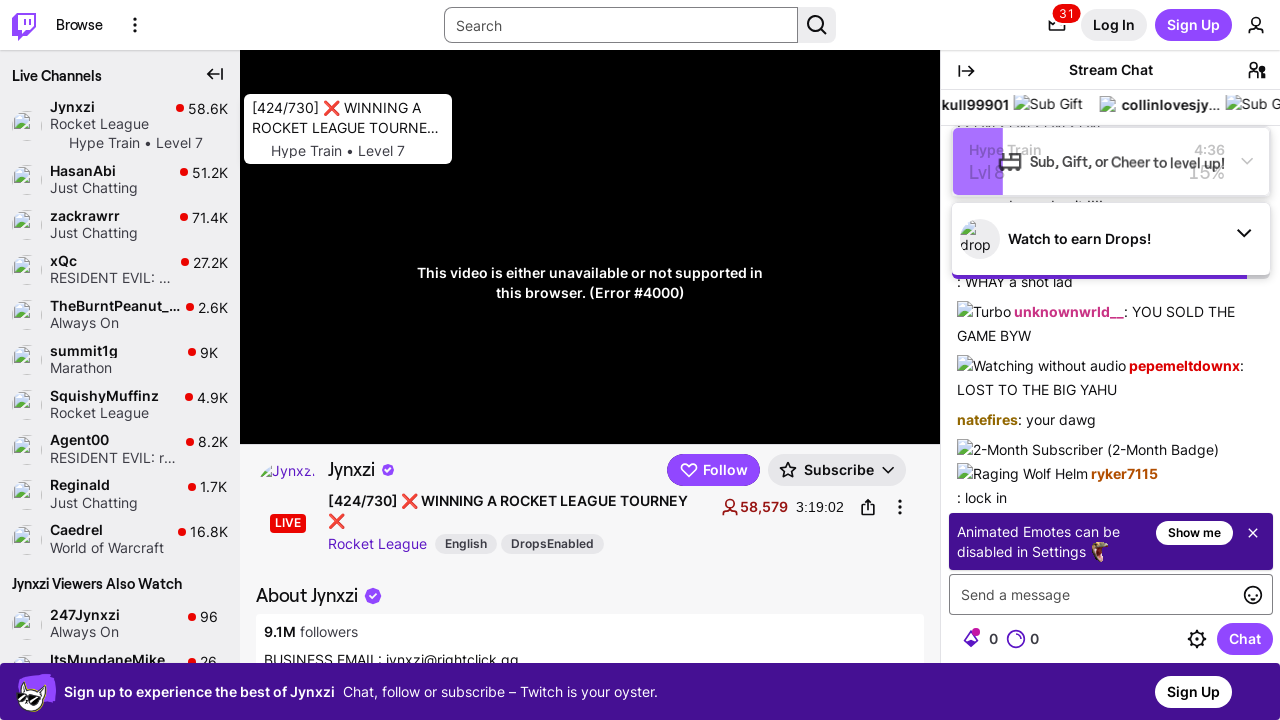